Tests navigation and handling of stale element references by clicking a link, navigating back, and clicking the link again

Starting URL: https://www.pavantestingtools.com/

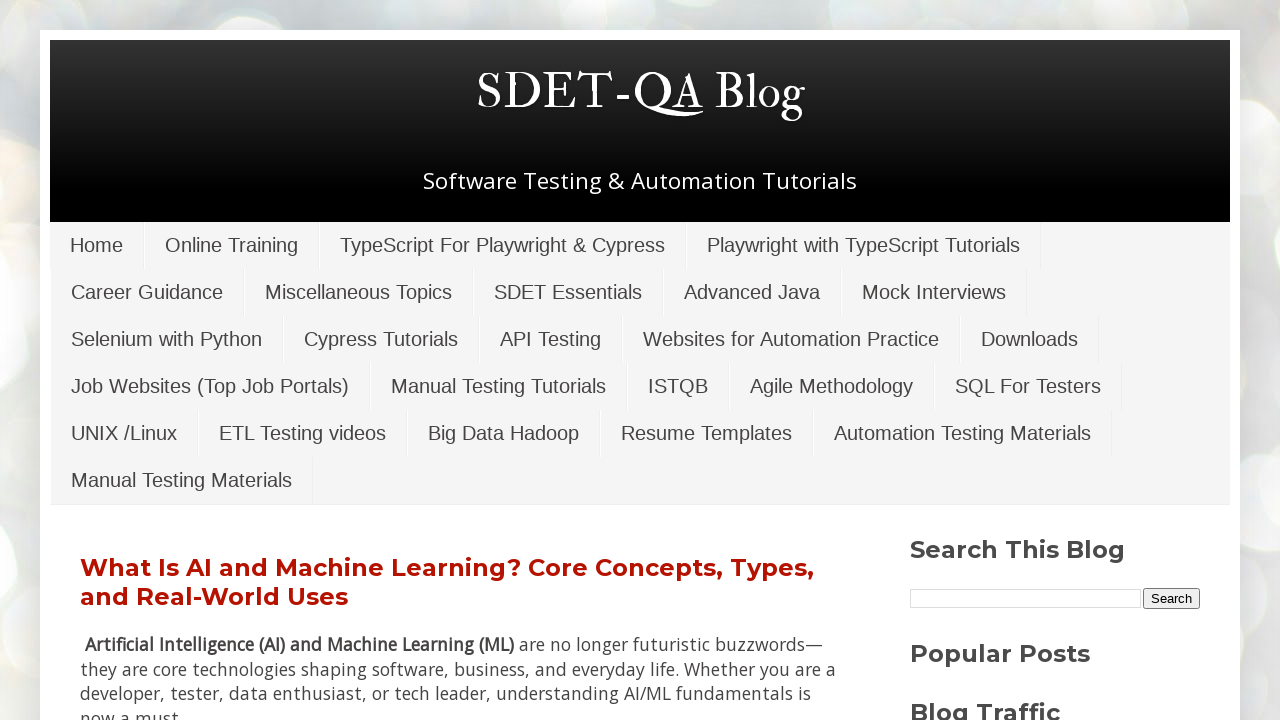

Clicked 'Online Training' link at (232, 245) on xpath=//a[contains(text(),'Online Training')]
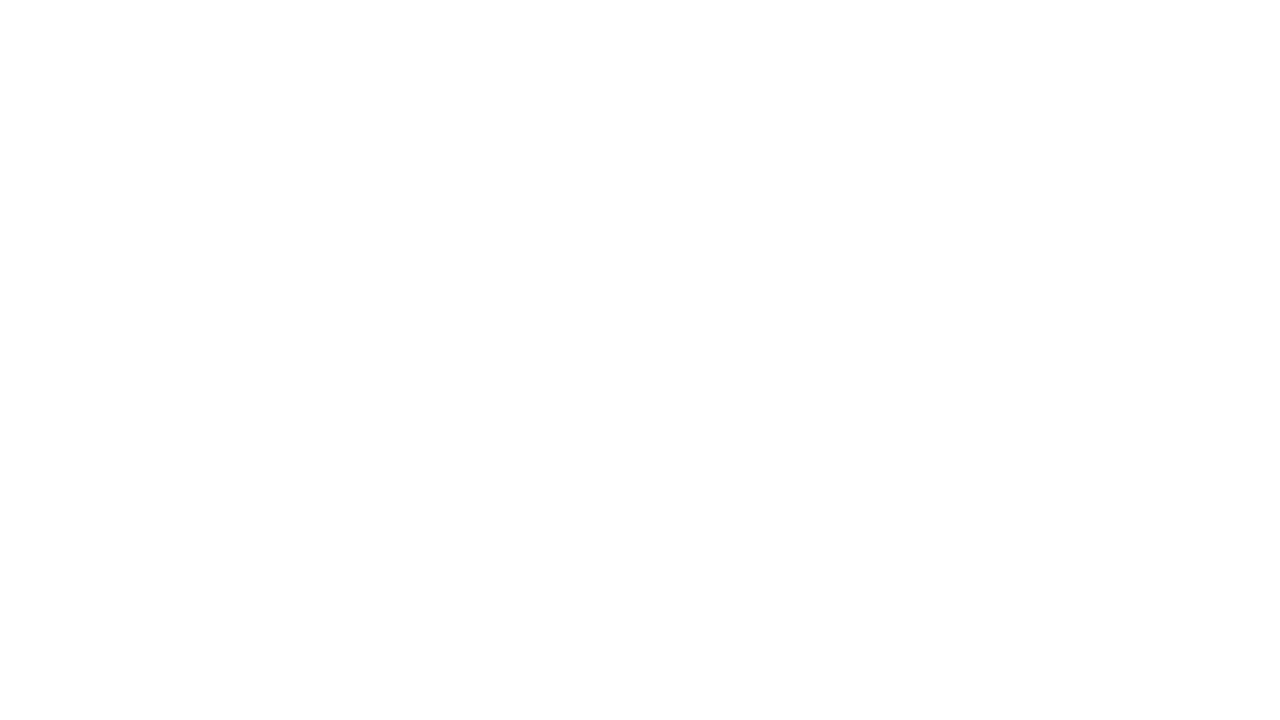

Navigated back to previous page
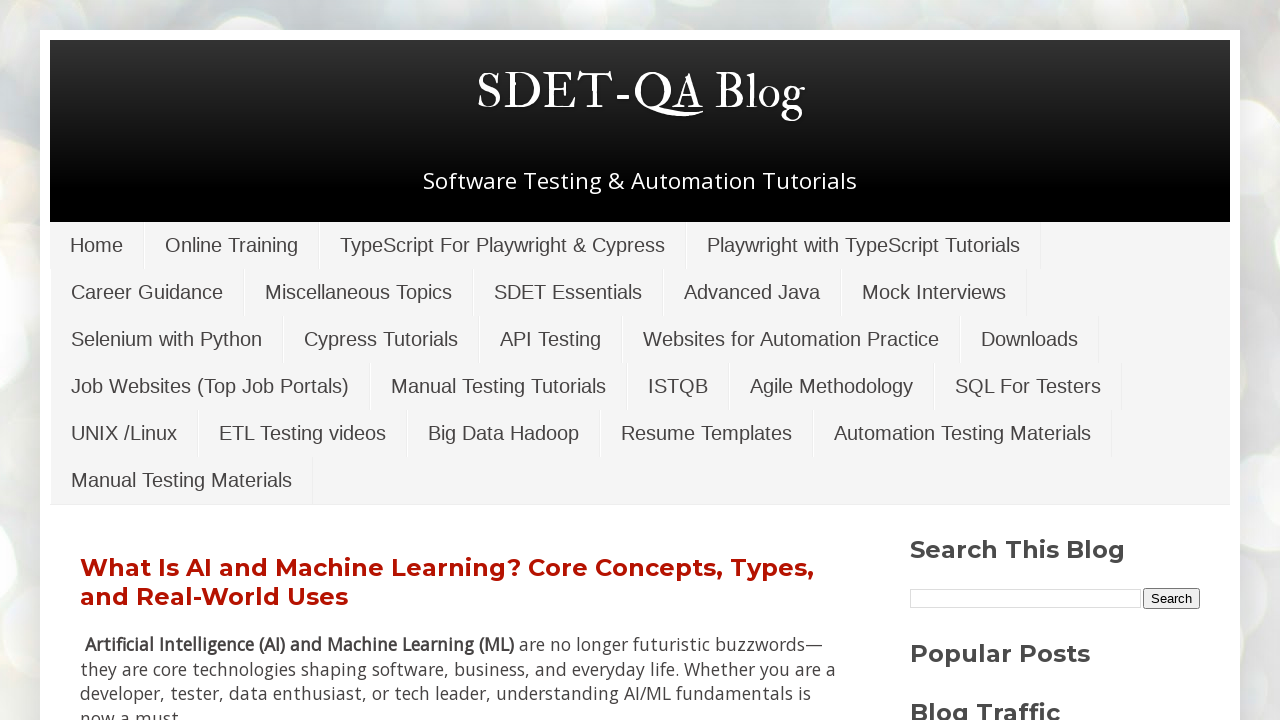

Waited 2 seconds for page to reload
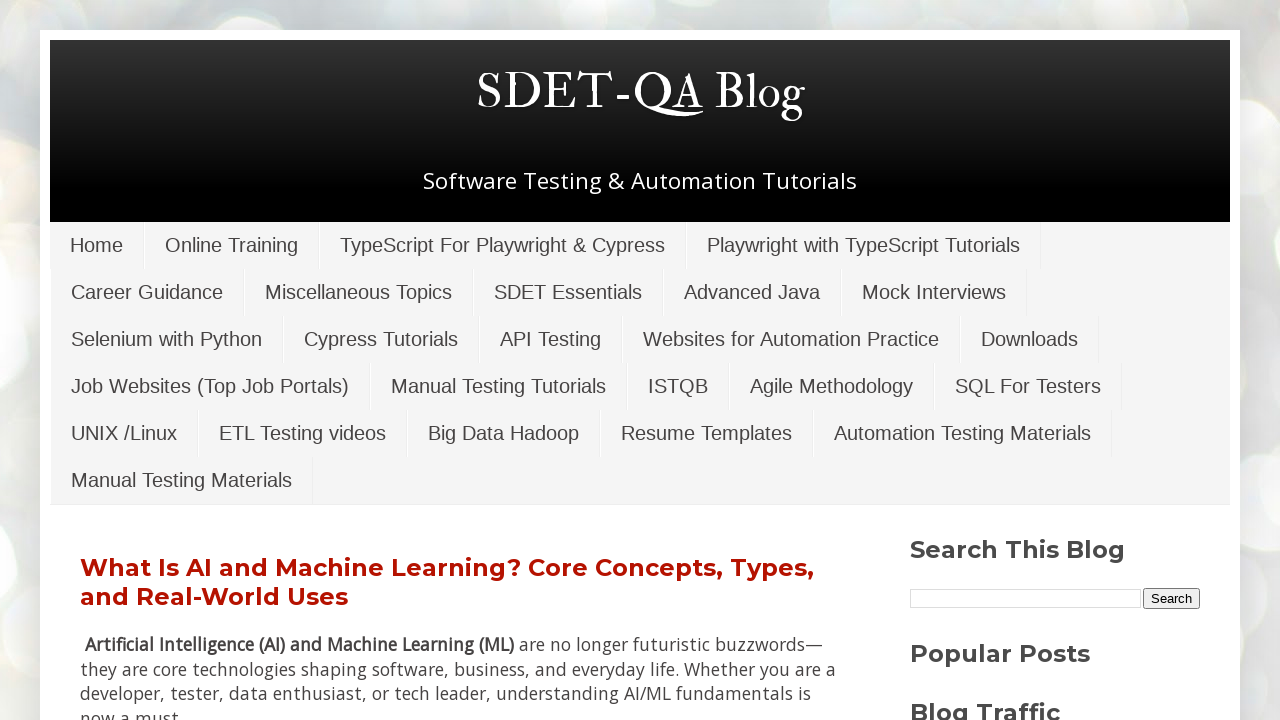

Clicked 'Online Training' link again (stale element handled) at (232, 245) on xpath=//a[contains(text(),'Online Training')]
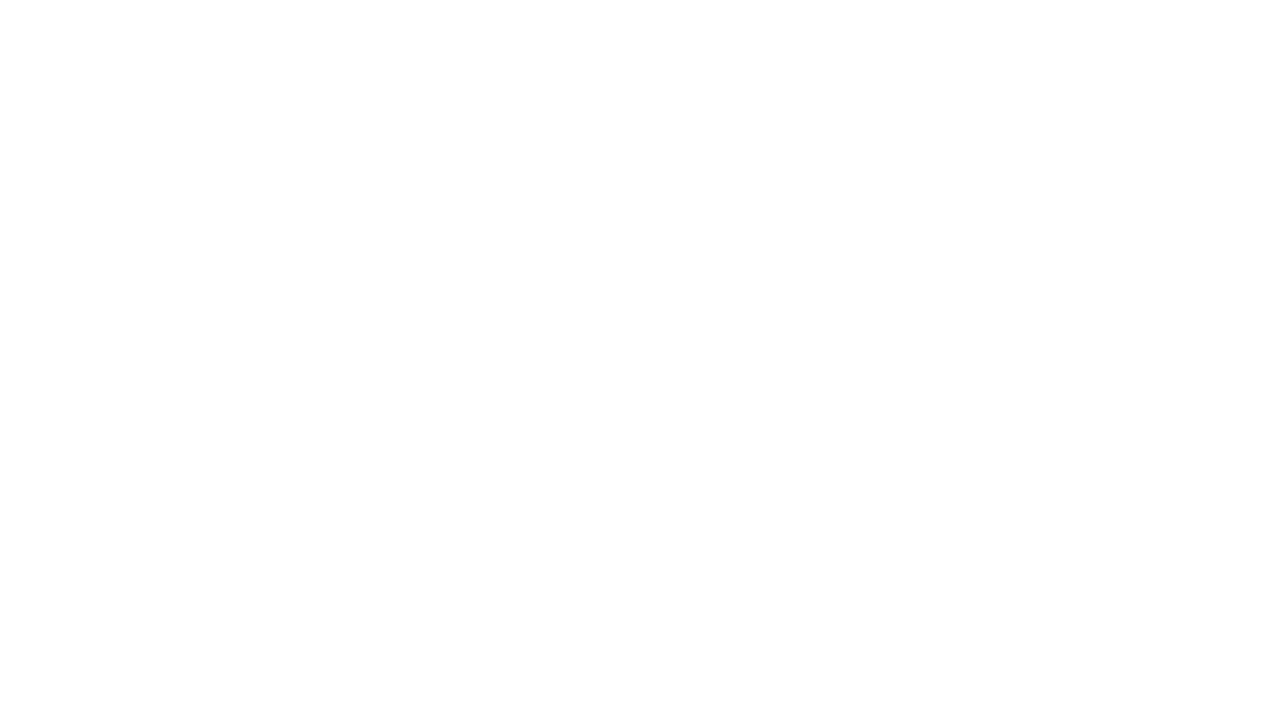

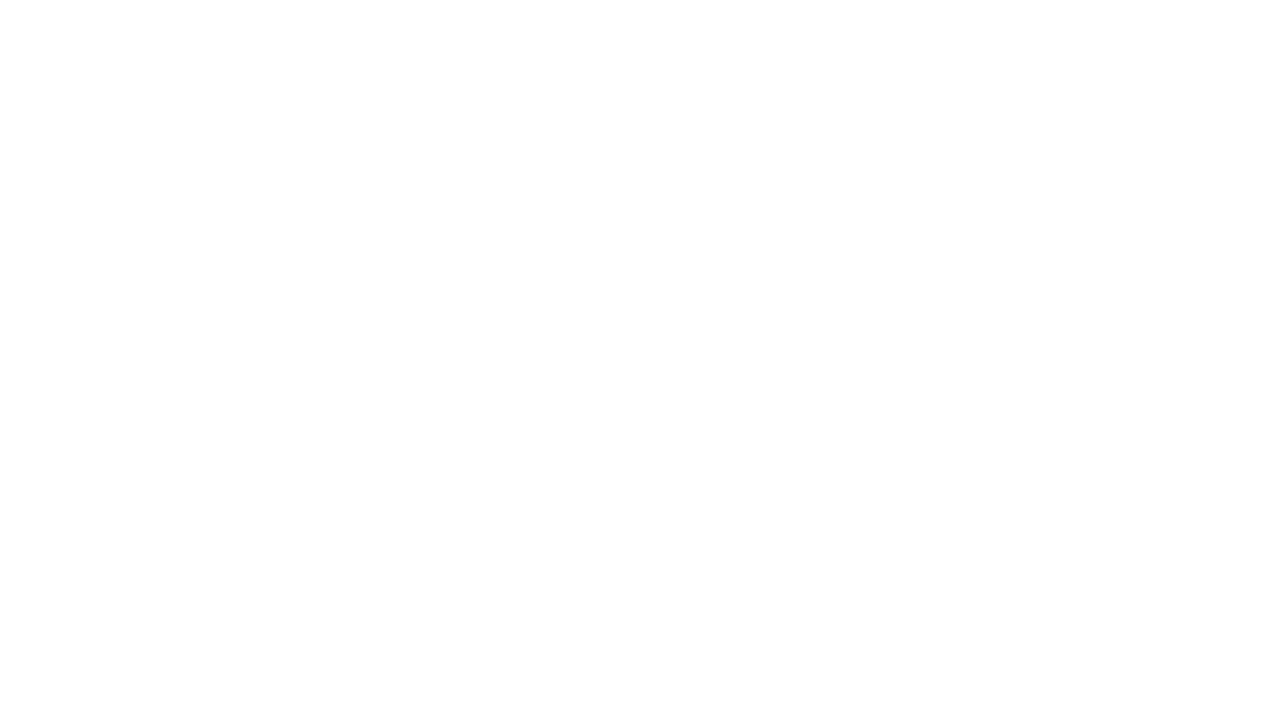